Tests a delayed alert that appears after 5 seconds by clicking a timer button and verifying the alert appears with correct text

Starting URL: https://demoqa.com/alerts

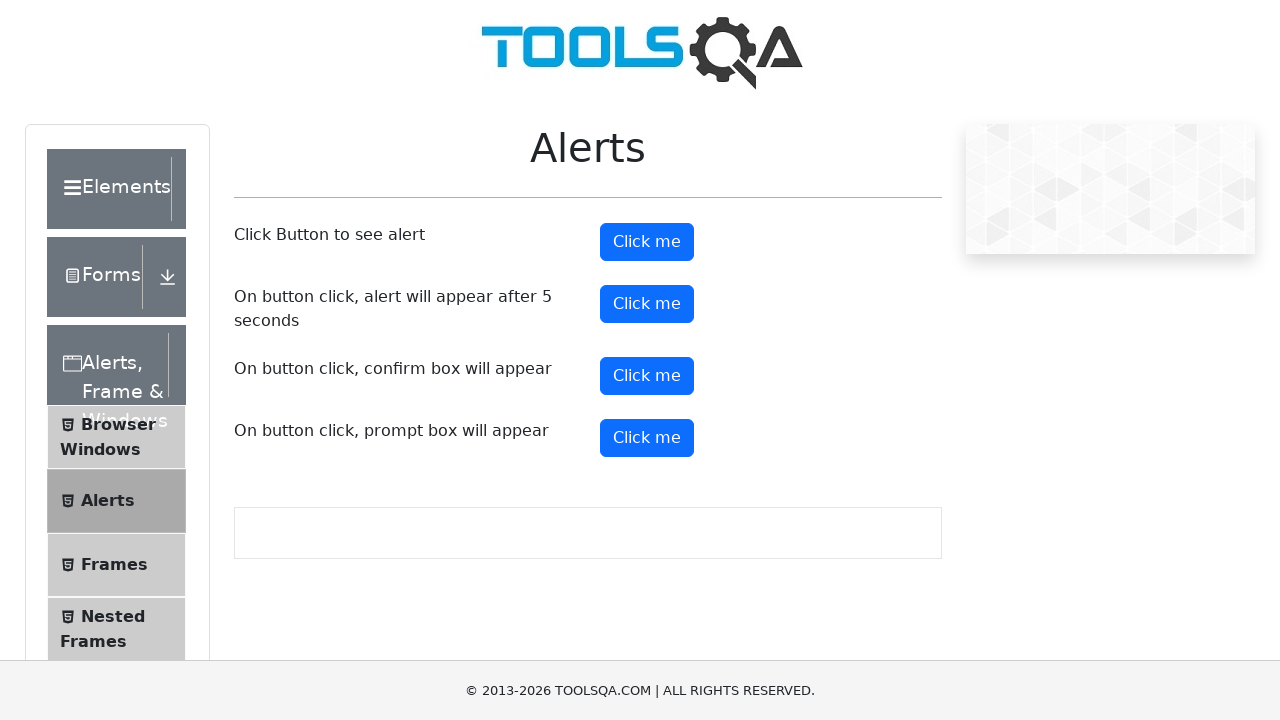

Set up dialog handler for alert verification
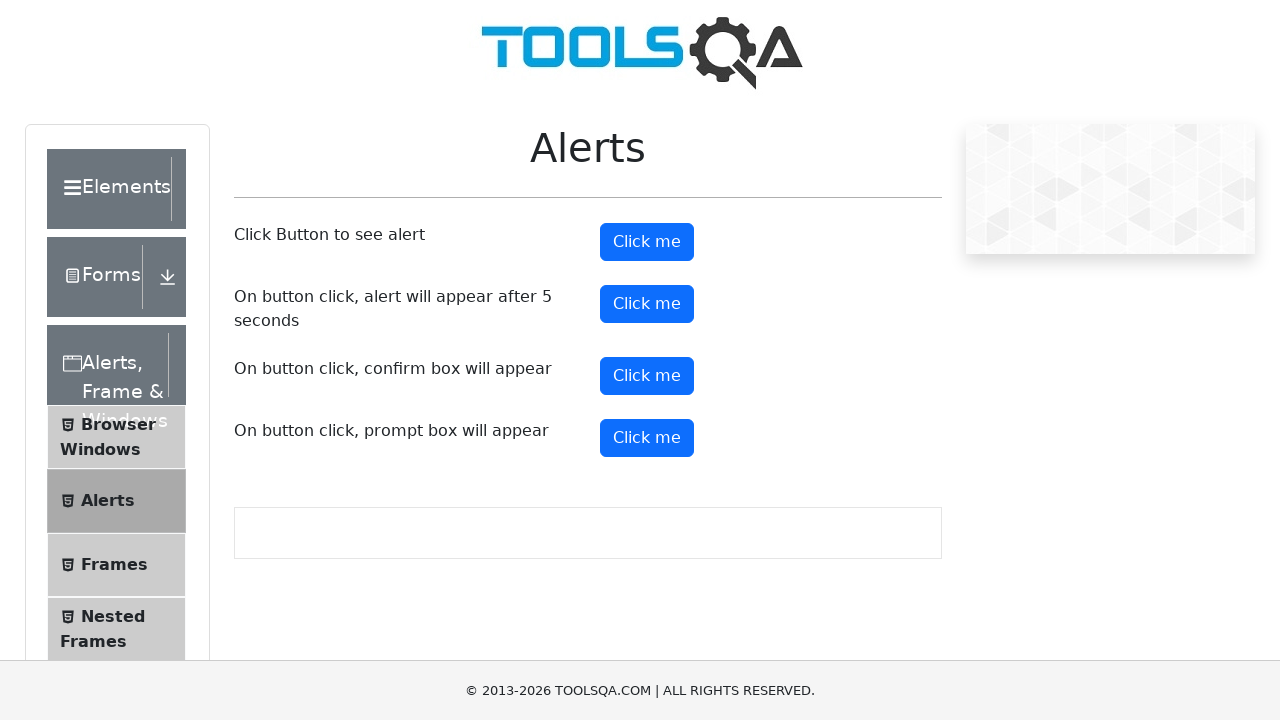

Clicked the timer alert button to trigger 5-second delay at (647, 304) on #timerAlertButton
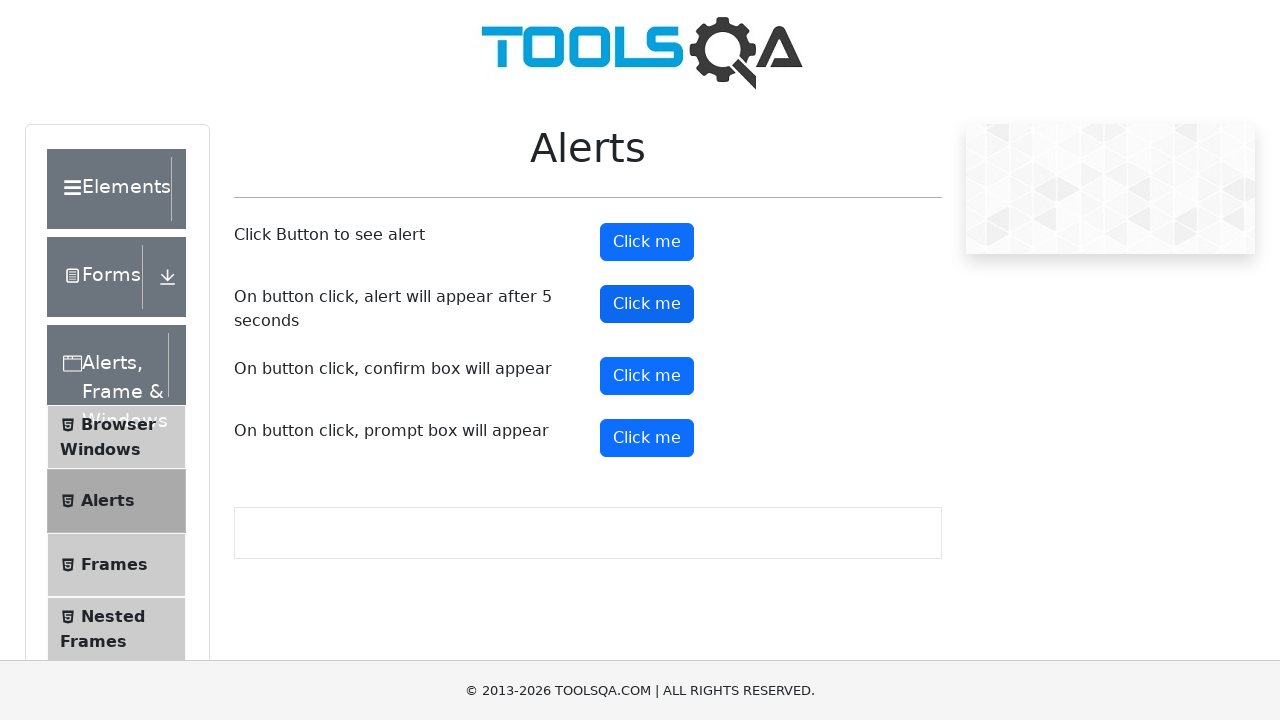

Waited 6 seconds for delayed alert to appear and be handled
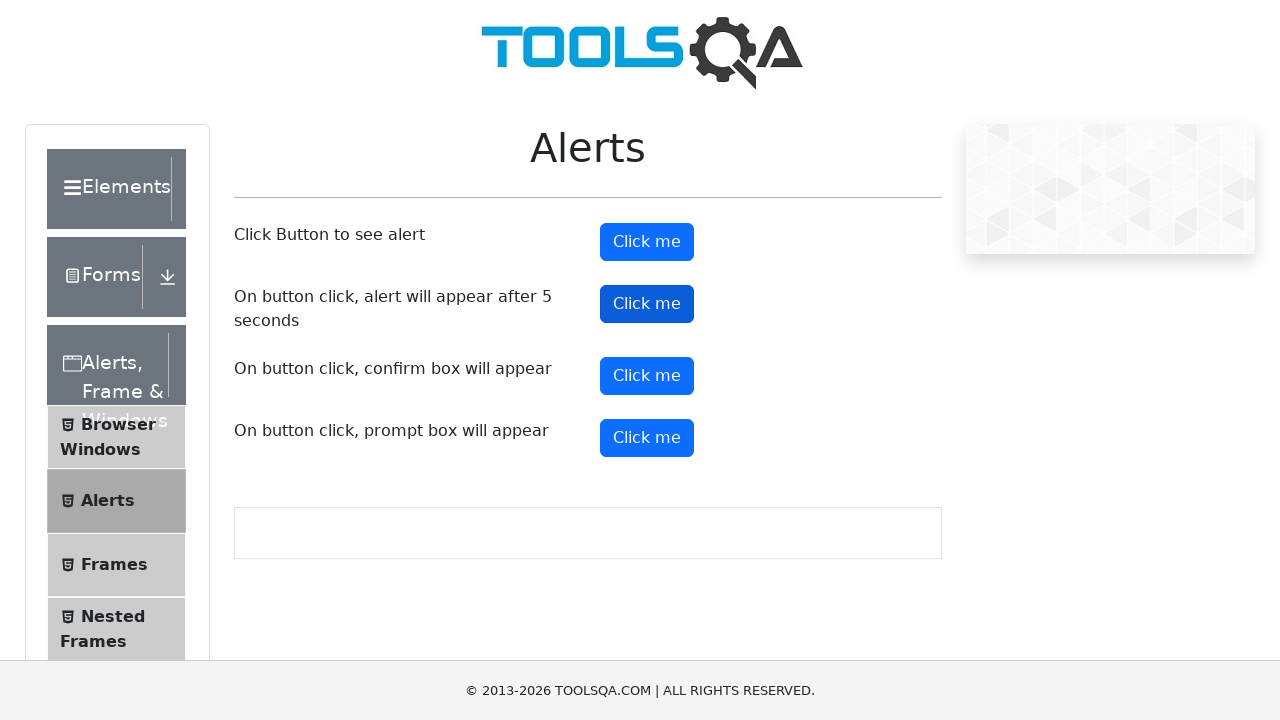

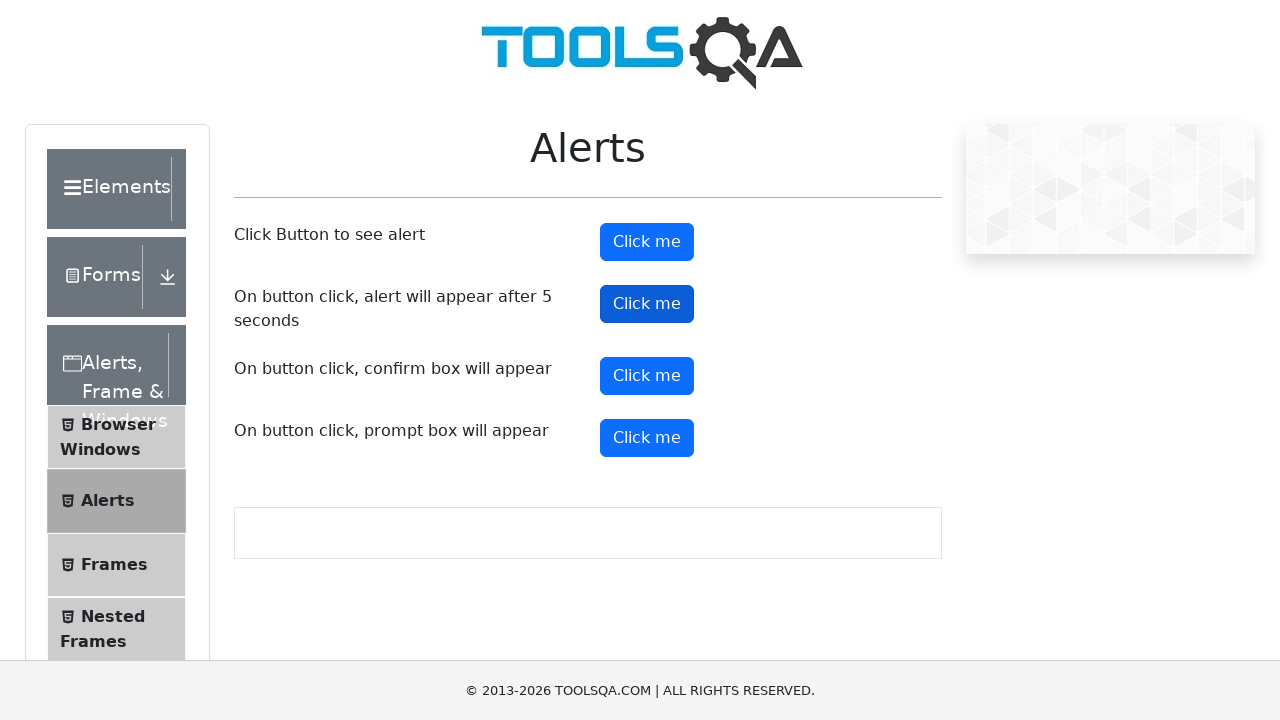